Tests multi-select dropdown functionality by navigating to the multi-select section and selecting multiple fruit options (Apple and Banana).

Starting URL: https://dd-demo-tau.vercel.app/web_elements.html

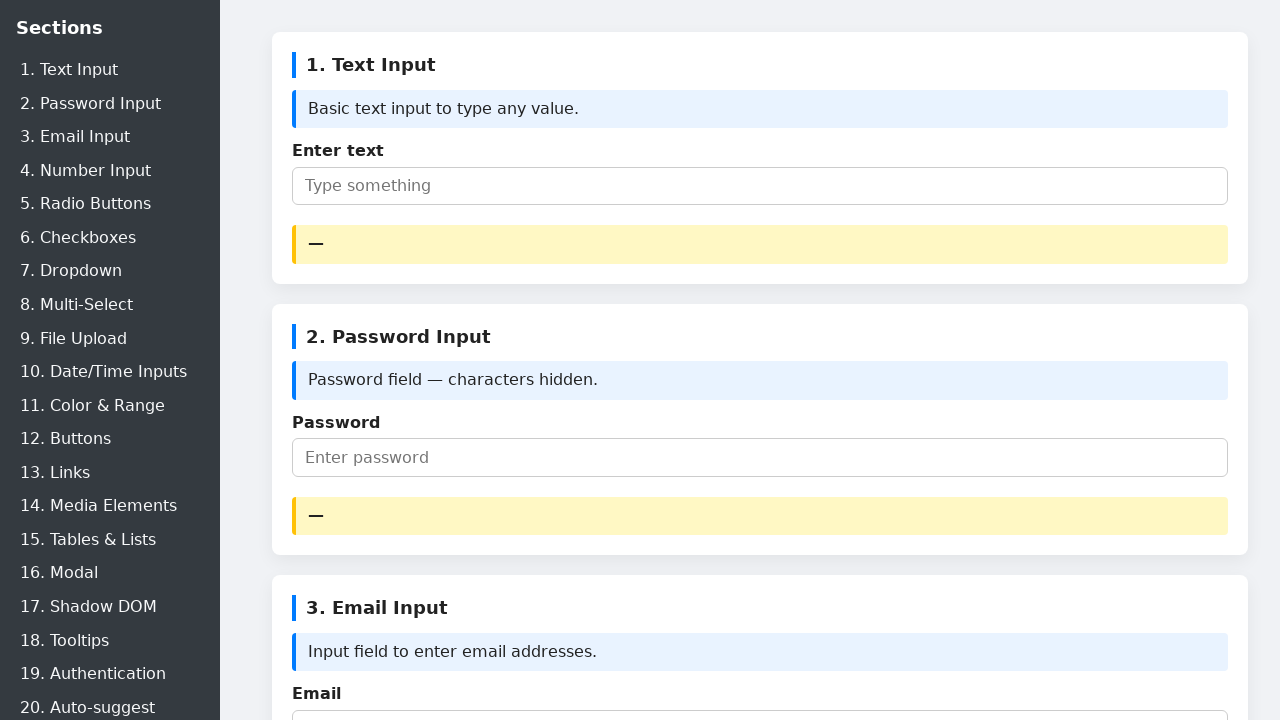

Clicked on Multi-Select link to navigate to multi-select section at (76, 305) on internal:role=link[name="8. Multi-Select"i]
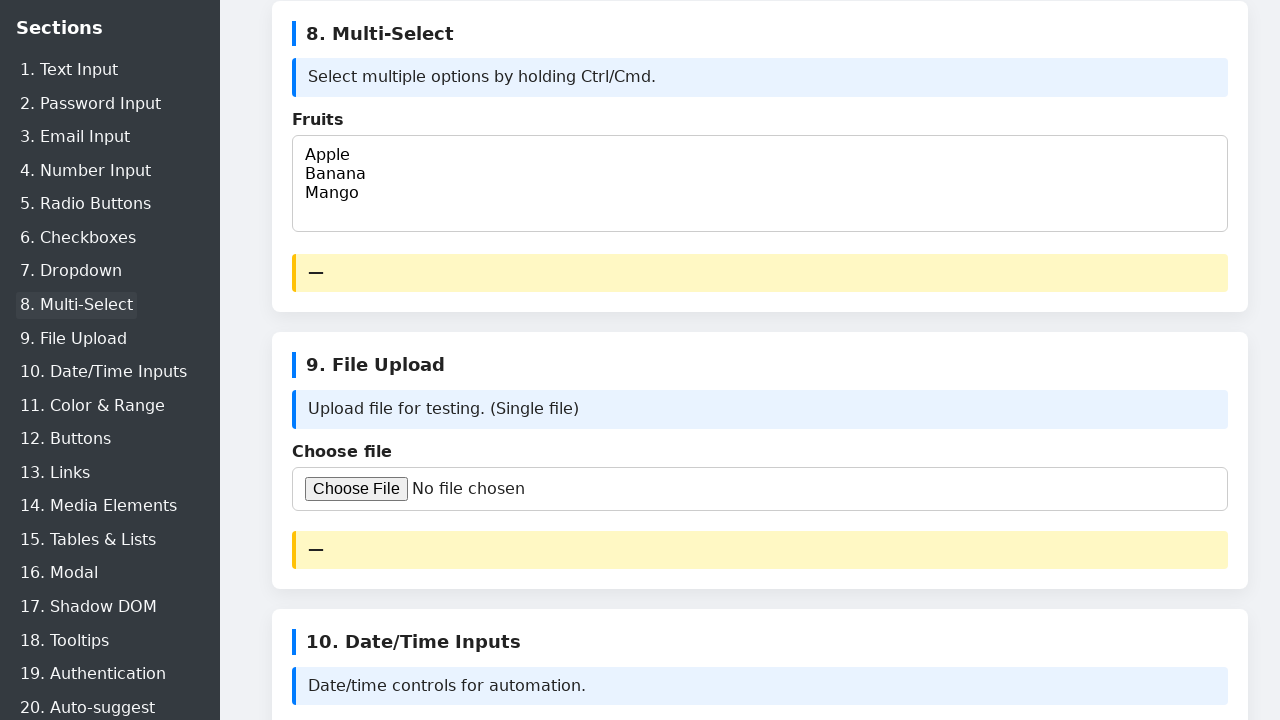

Multi-select dropdown (Fruits) is now visible
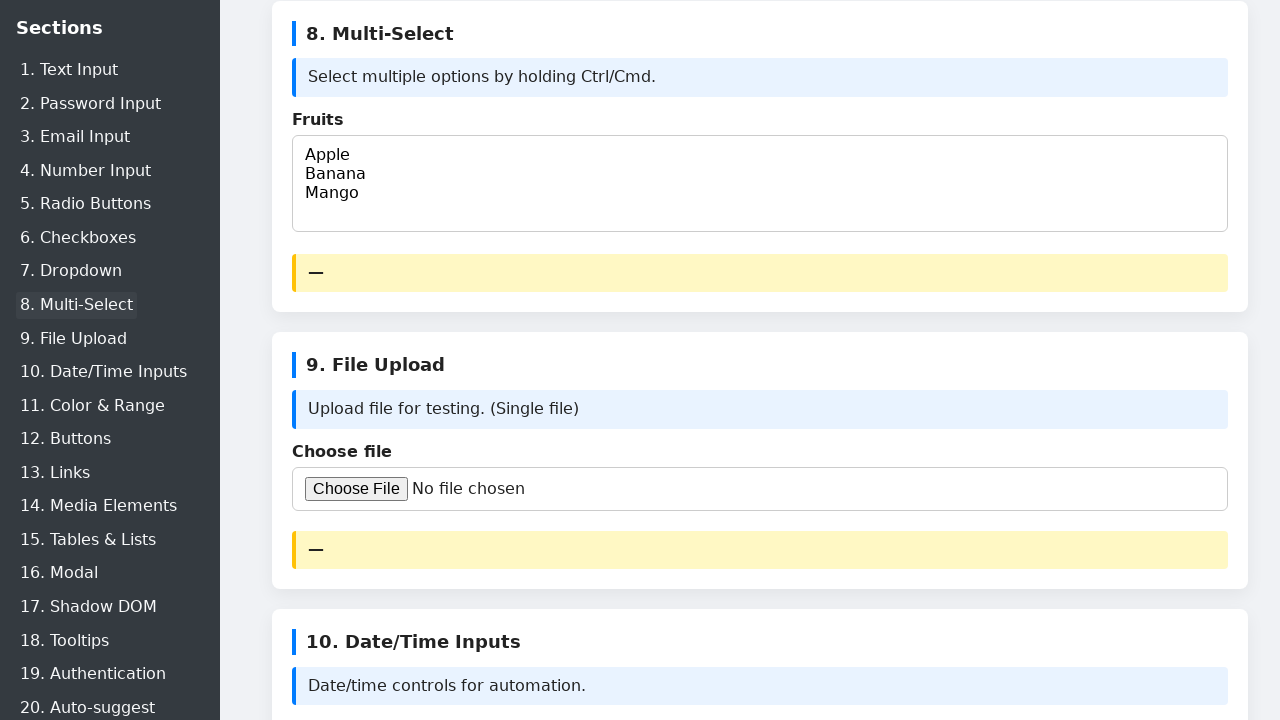

Selected multiple fruit options: Apple and Banana from the multi-select dropdown on internal:label="Fruits"i
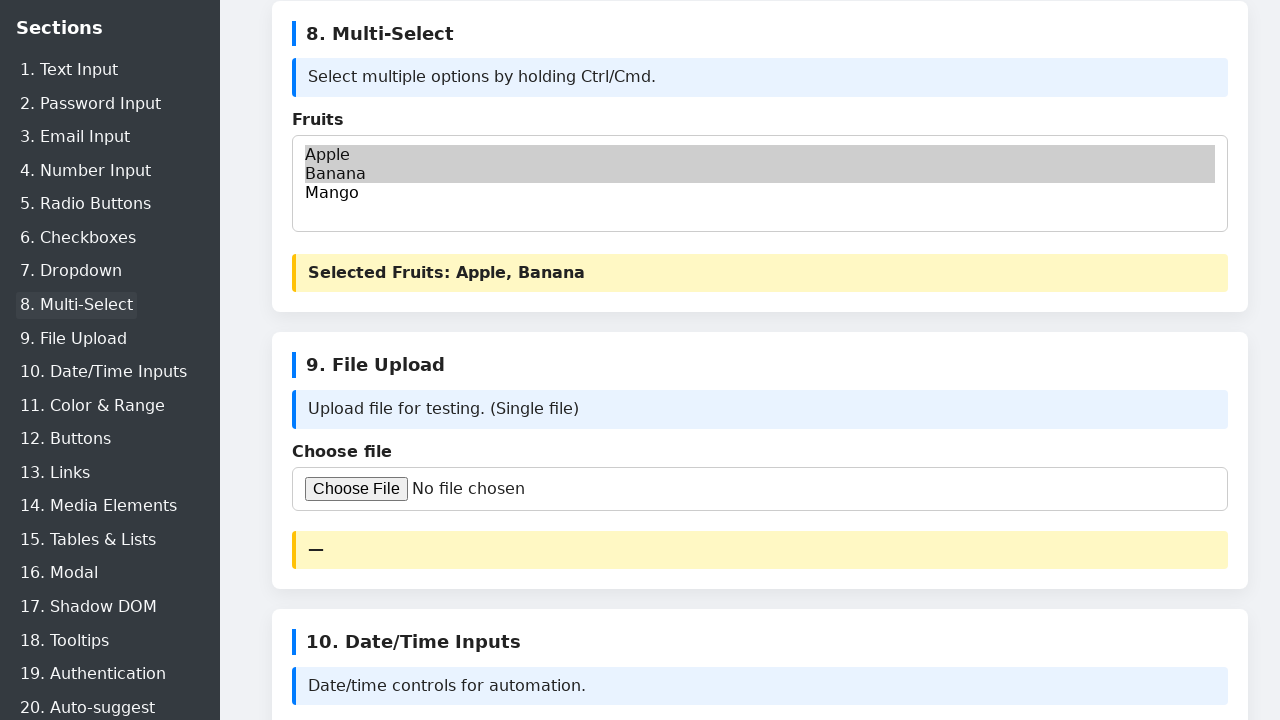

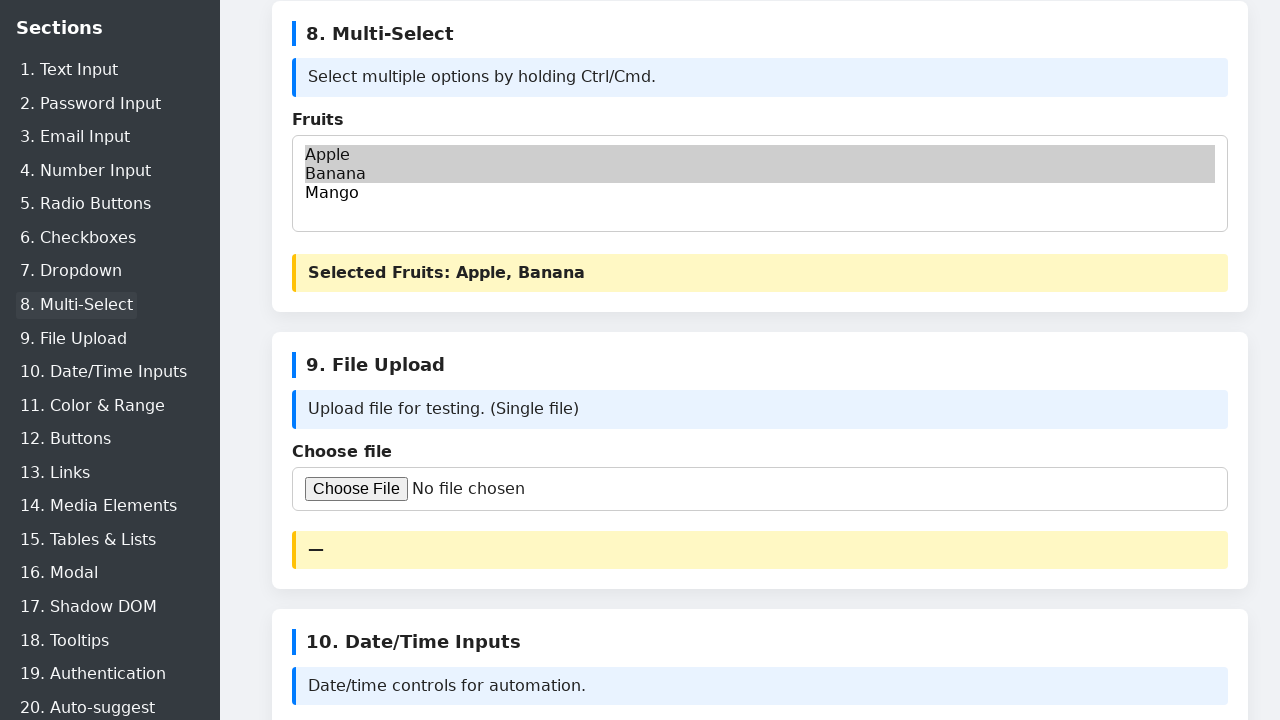